Navigates to LeafGround testing practice site, clicks the Edit link, and fills an email field multiple times demonstrating different wait conditions.

Starting URL: http://www.leafground.com/

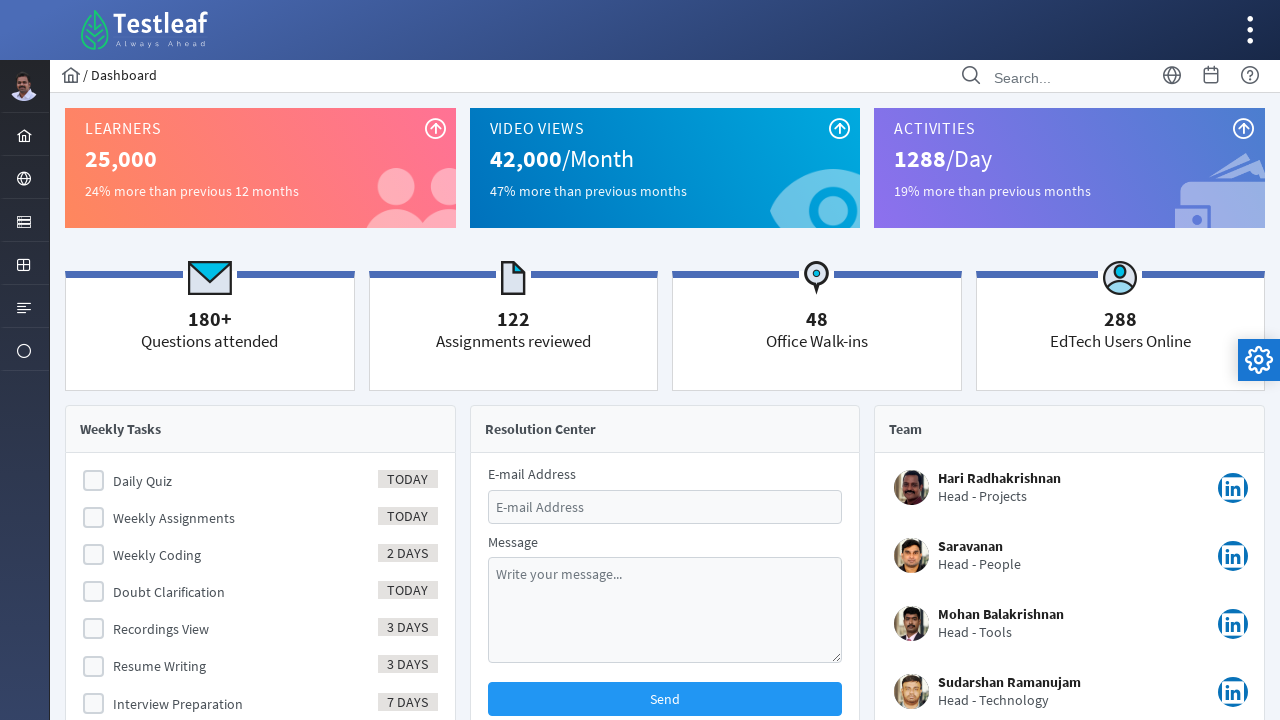

Clicked the Edit link at (968, 530) on text=Edit
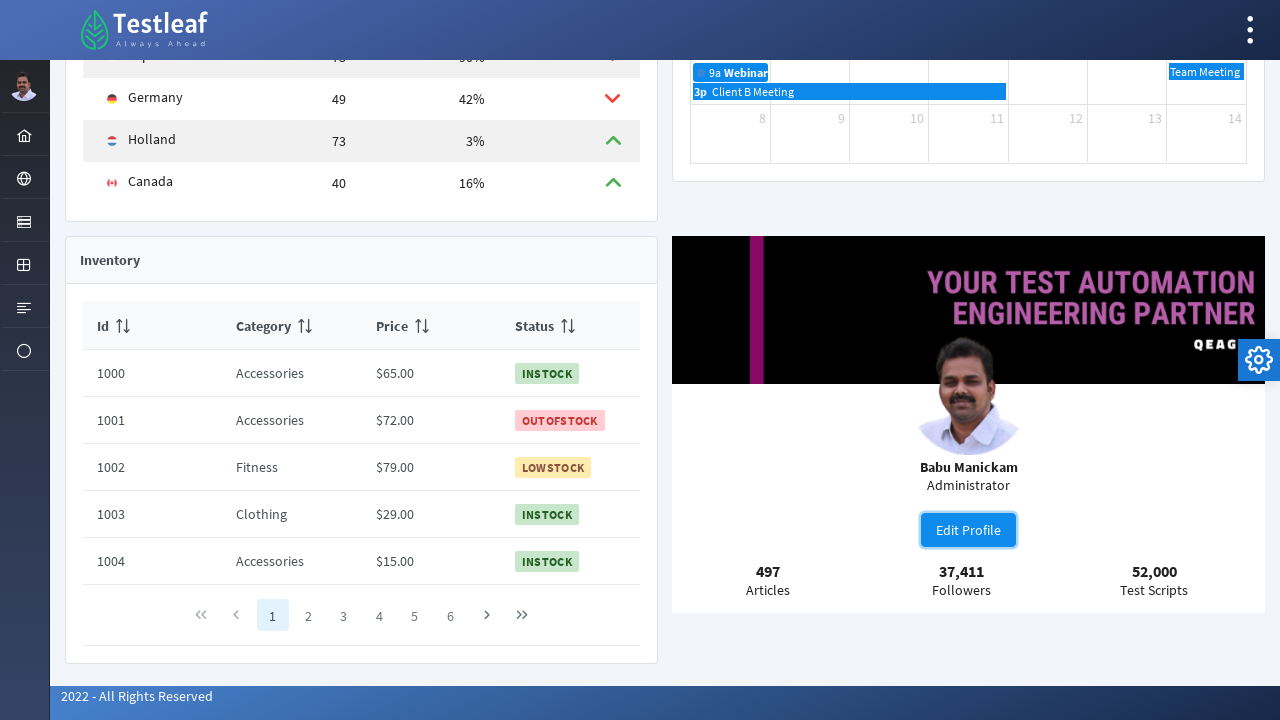

Filled email field with 'priya@gmail.com' on #email
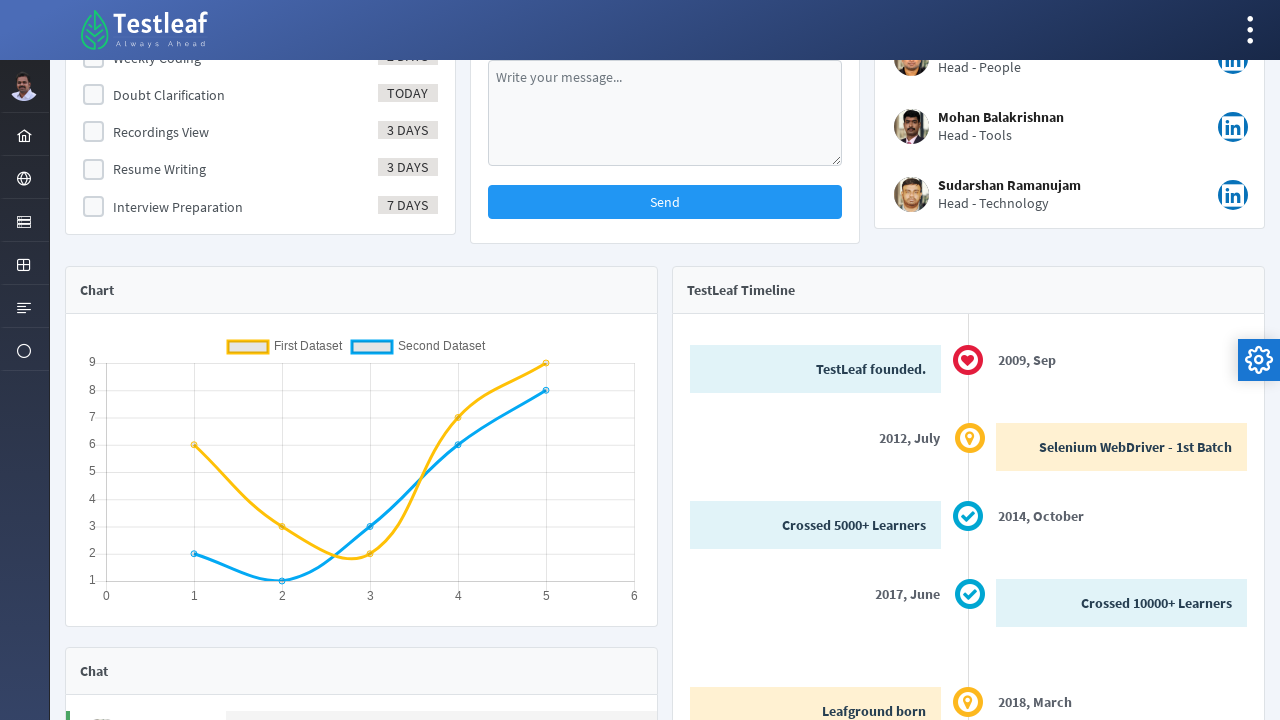

Waited for email field selector to be present
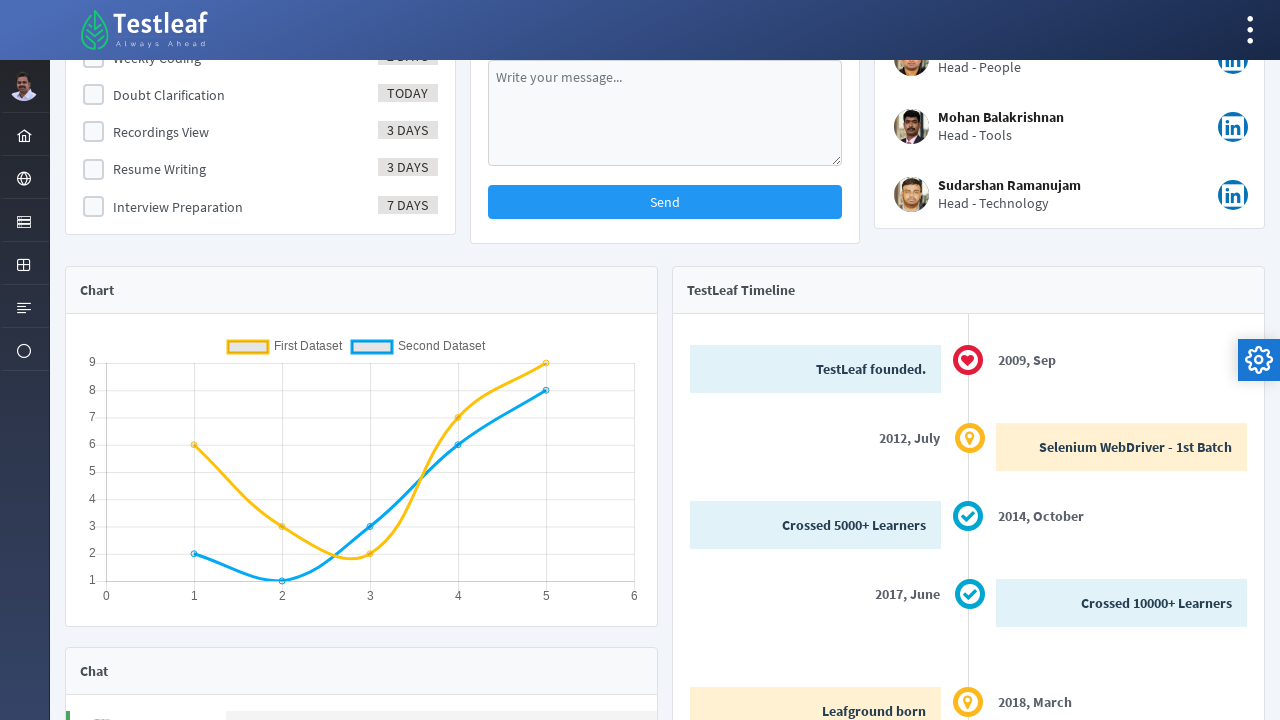

Filled email field with 'priya@gmail.com' after wait on #email
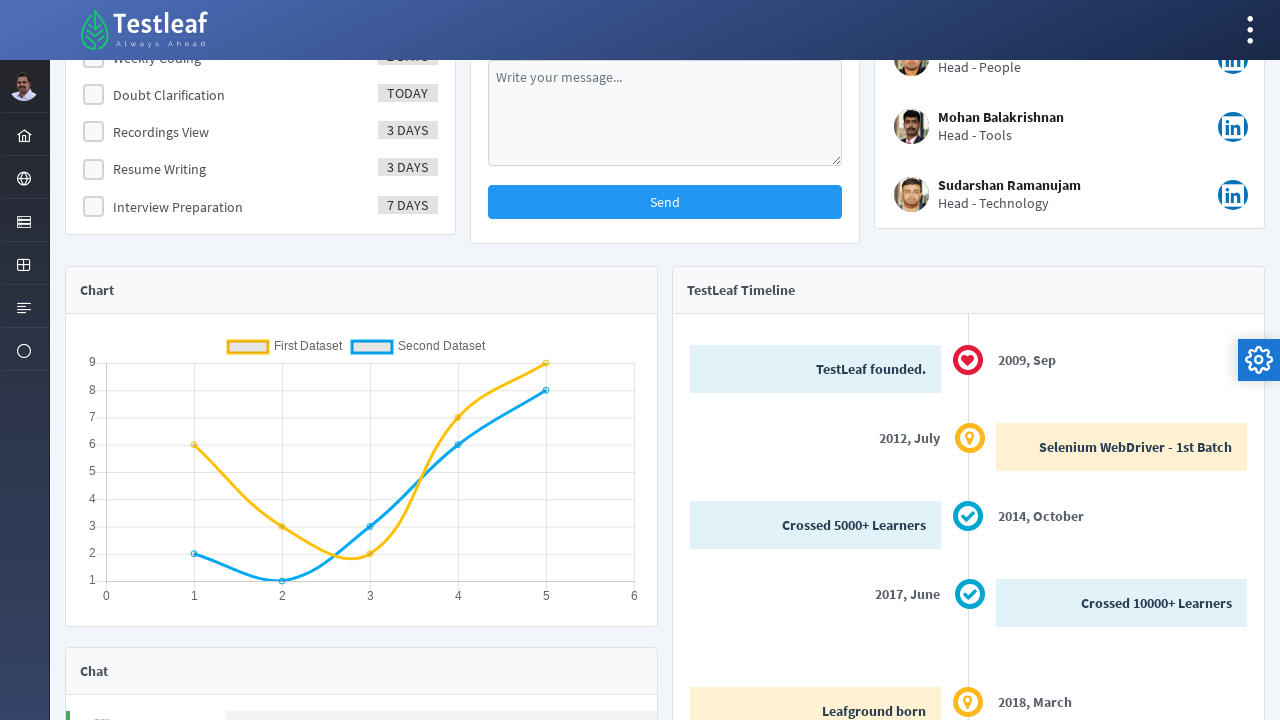

Waited for email field to be visible
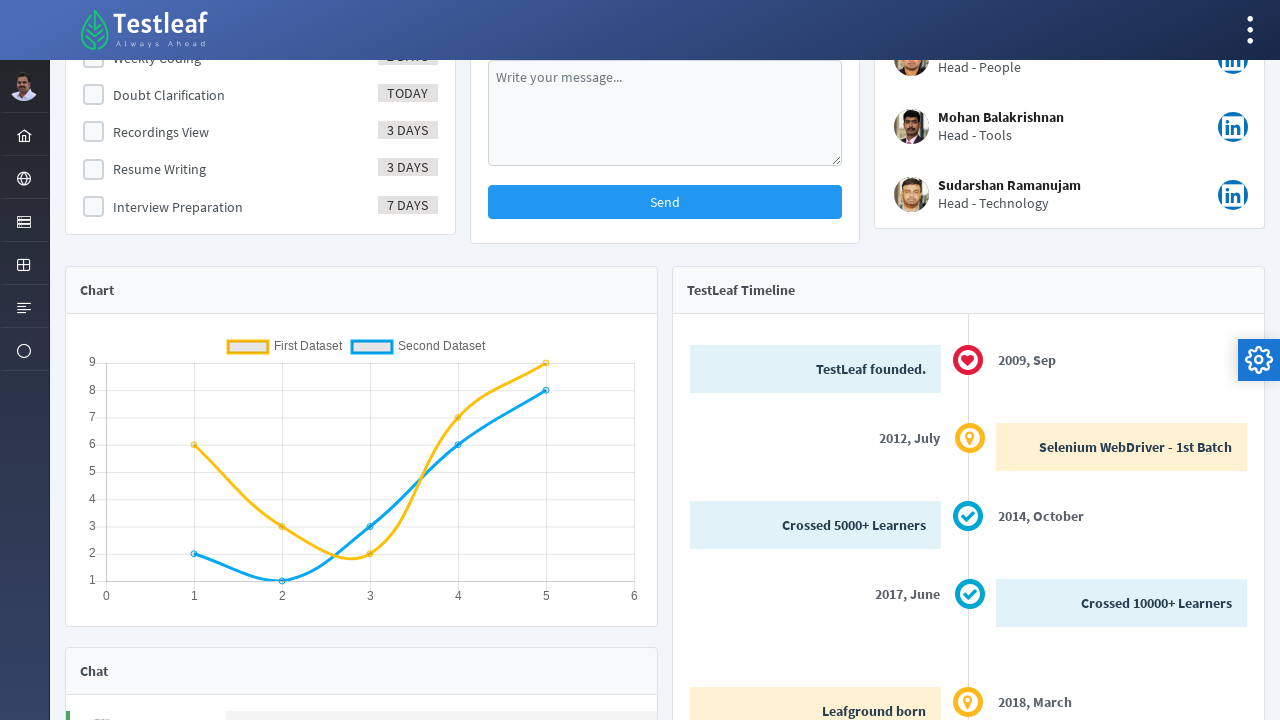

Filled email field with 'priya@gmail.com' after visibility wait on #email
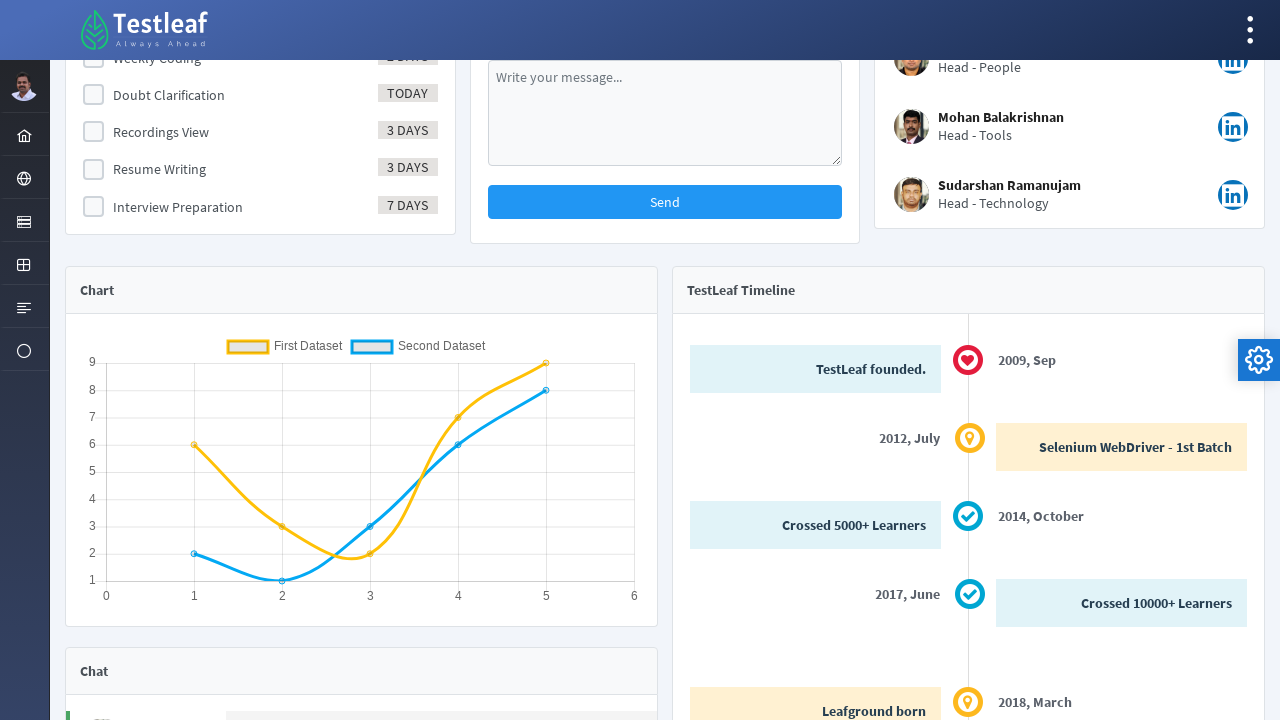

Waited for email field to be visible (clickable condition)
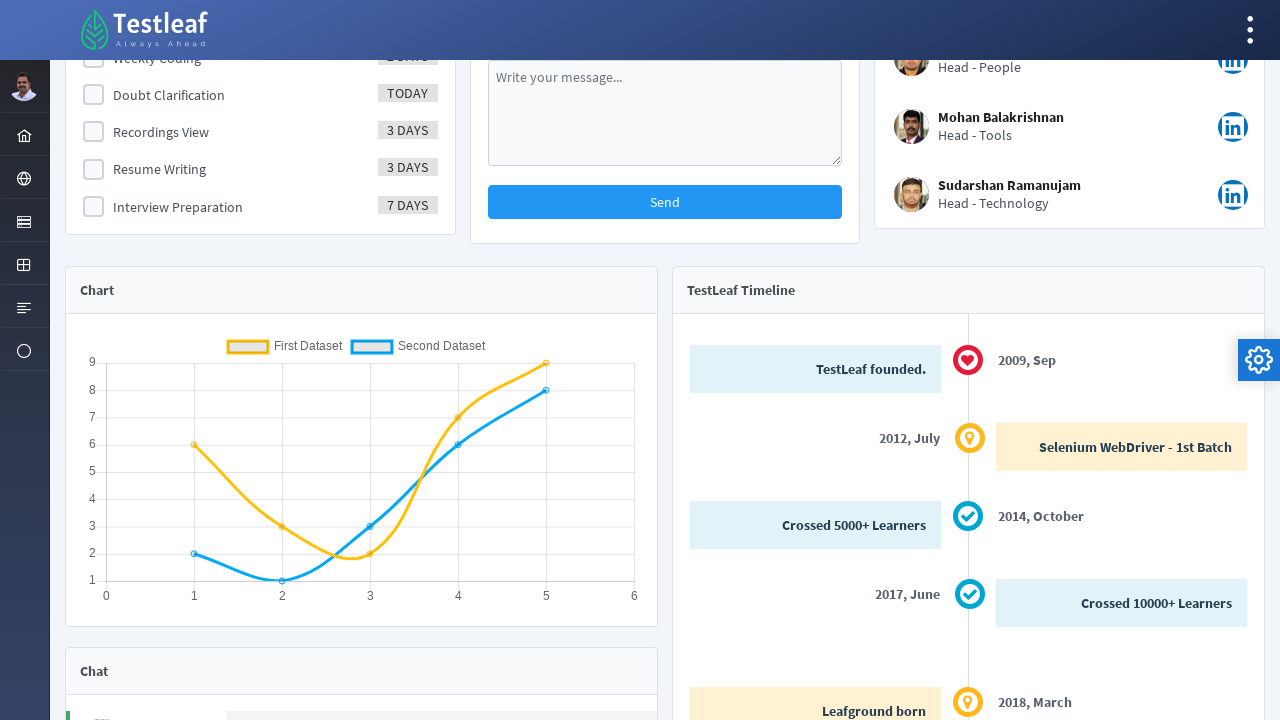

Filled email field with 'priya@gmail.com' after clickable wait on #email
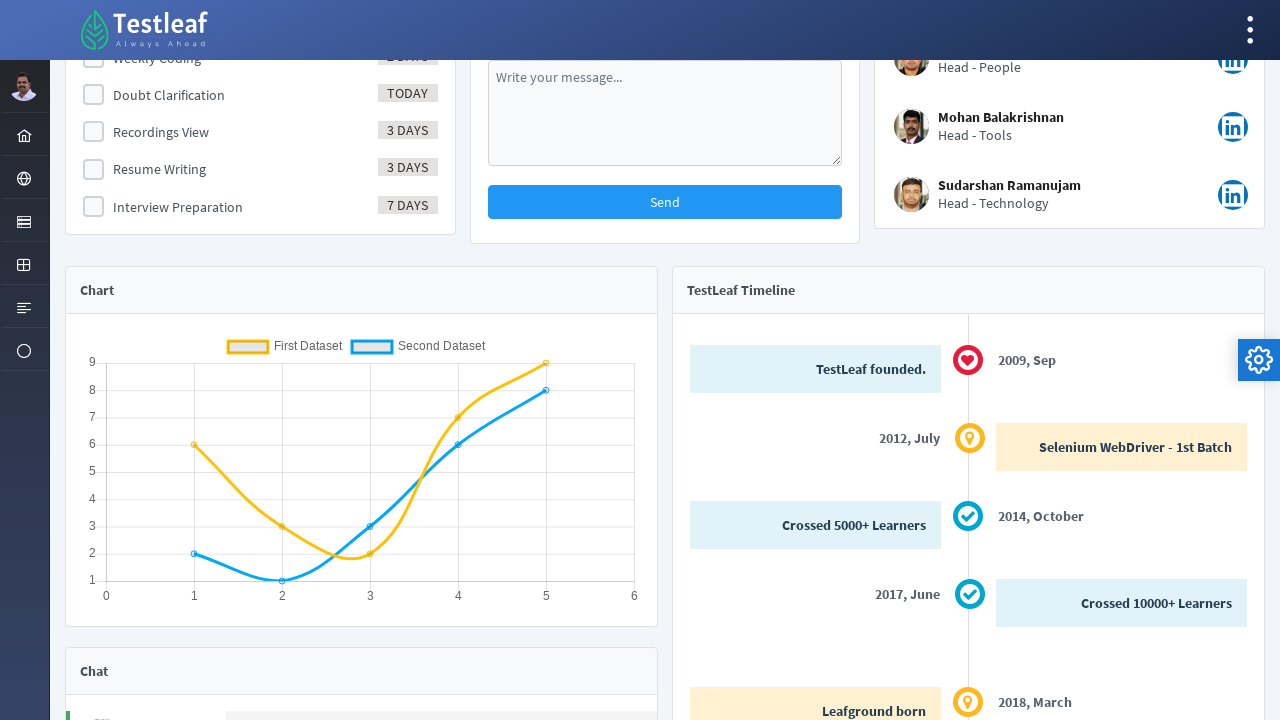

Final fill of email field with 'priya@gmail.com' on #email
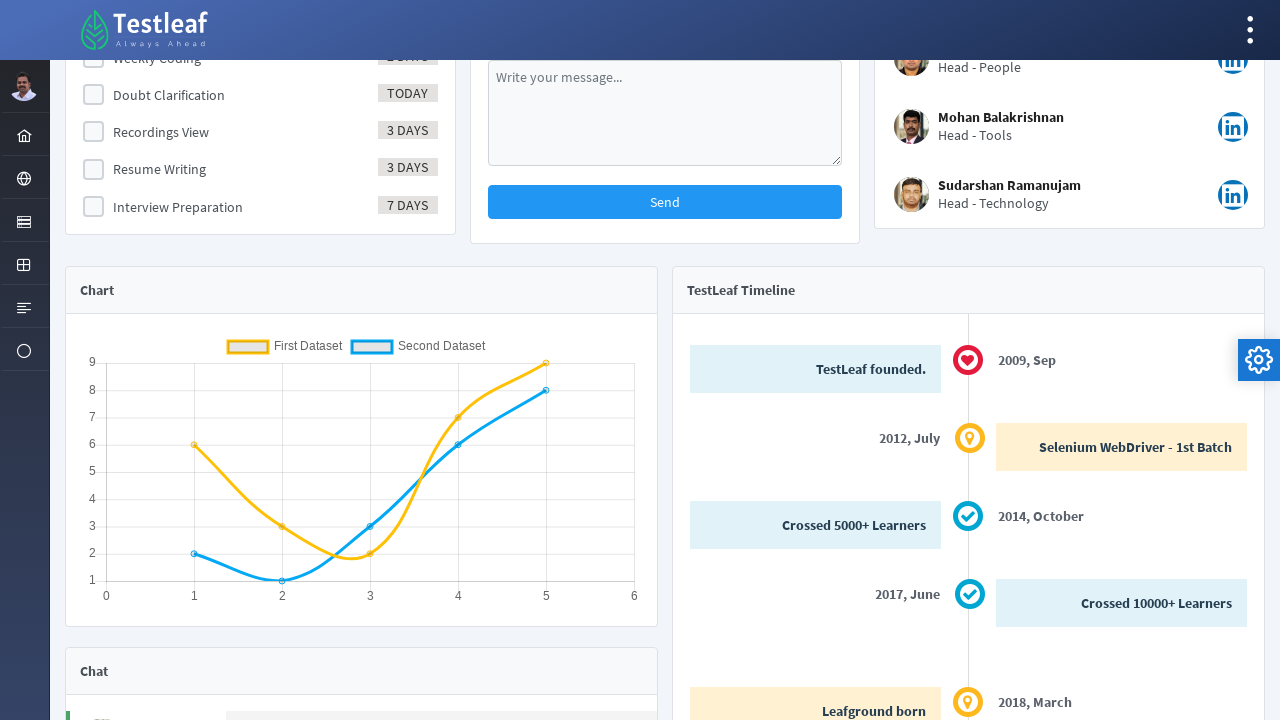

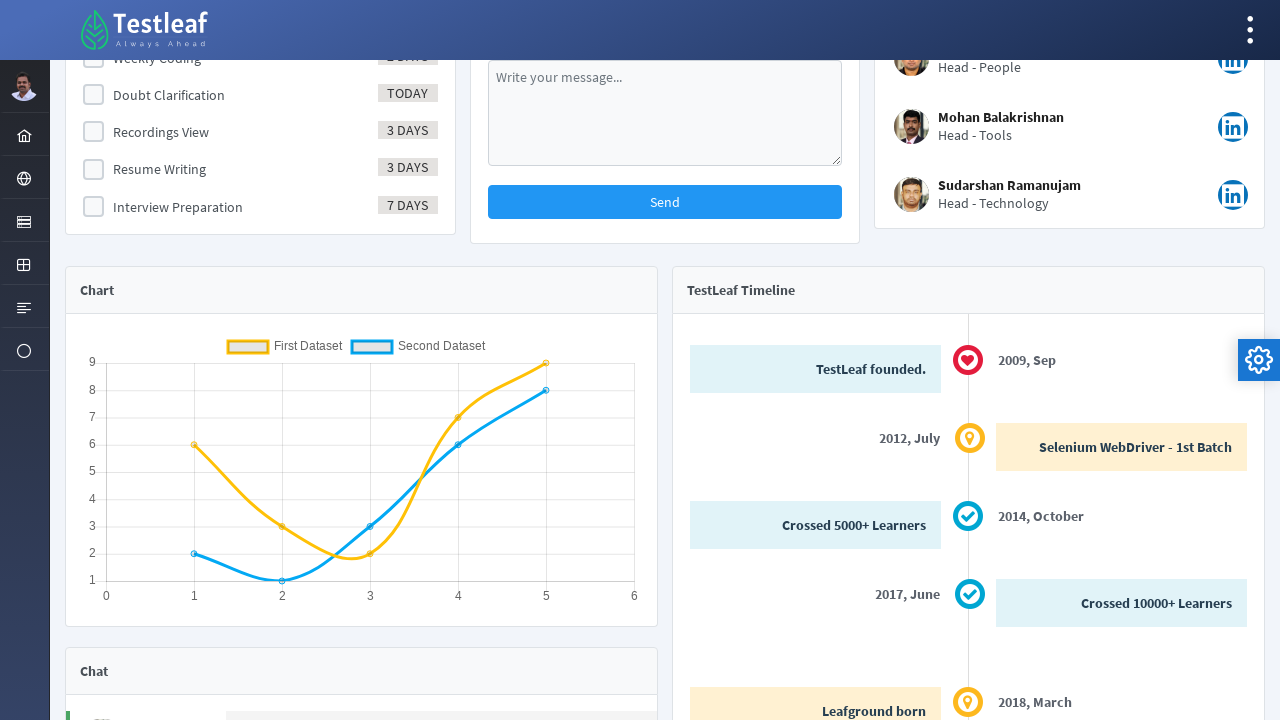